Tests calculator addition functionality by clicking number buttons, the plus operator, and equals to verify the result

Starting URL: https://www.calculator.net

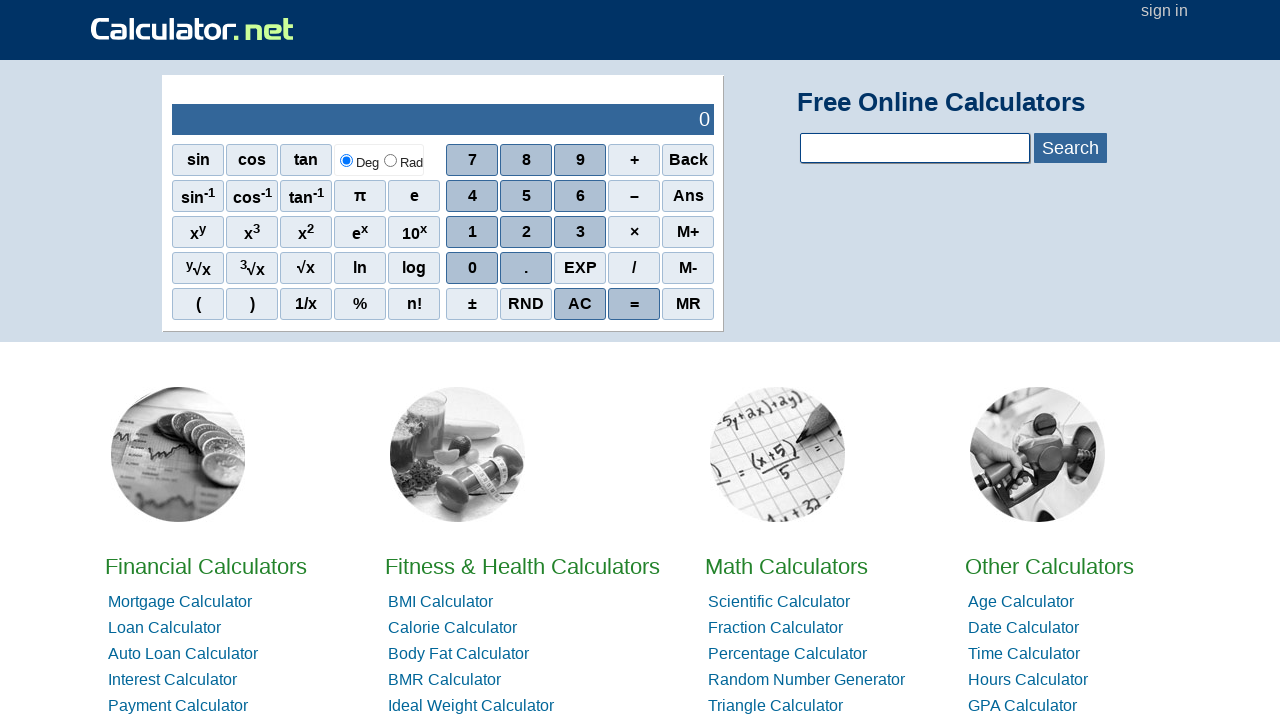

Navigated to calculator.net
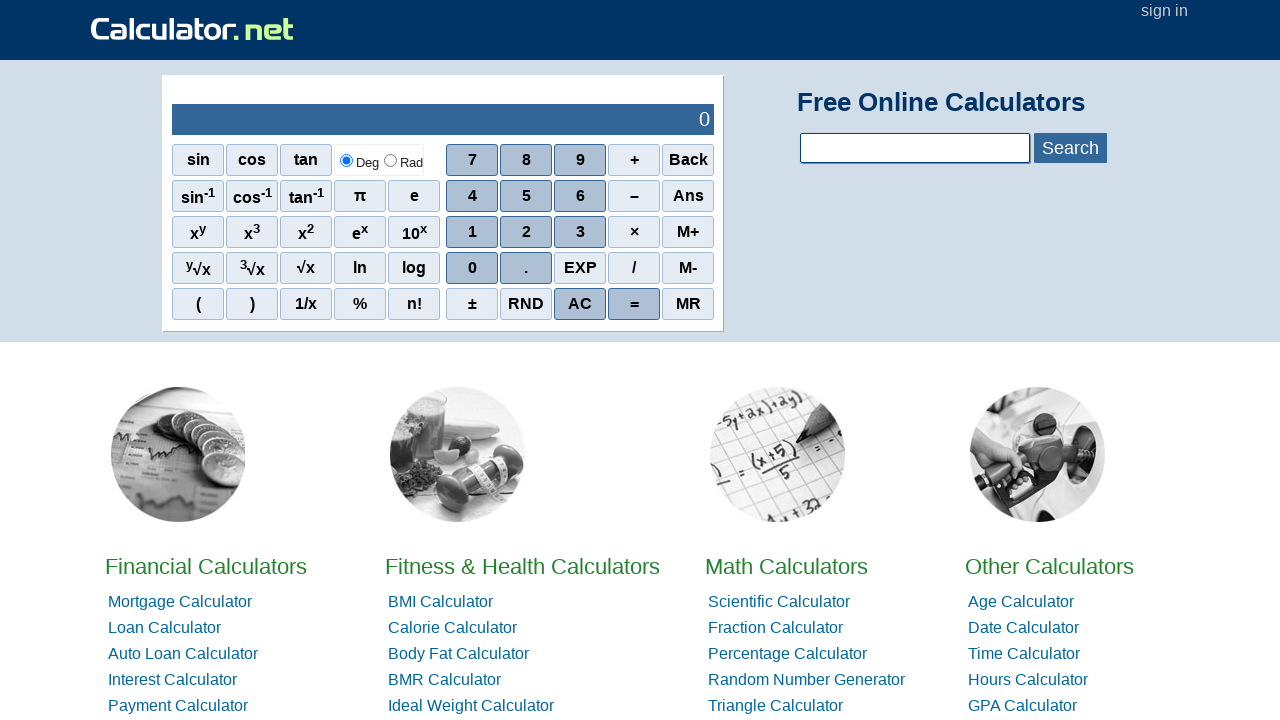

Clicked number button 7 at (472, 160) on xpath=//span[.='7']
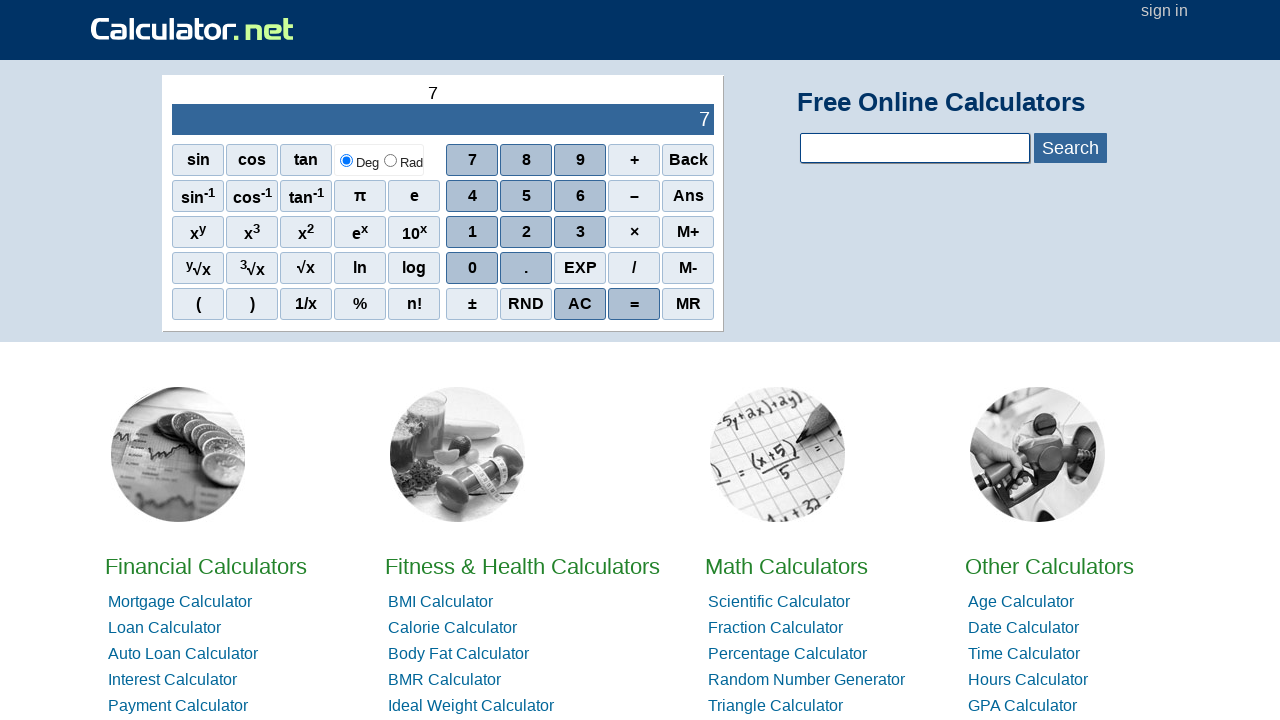

Clicked plus operator at (634, 160) on xpath=//span[.='+']
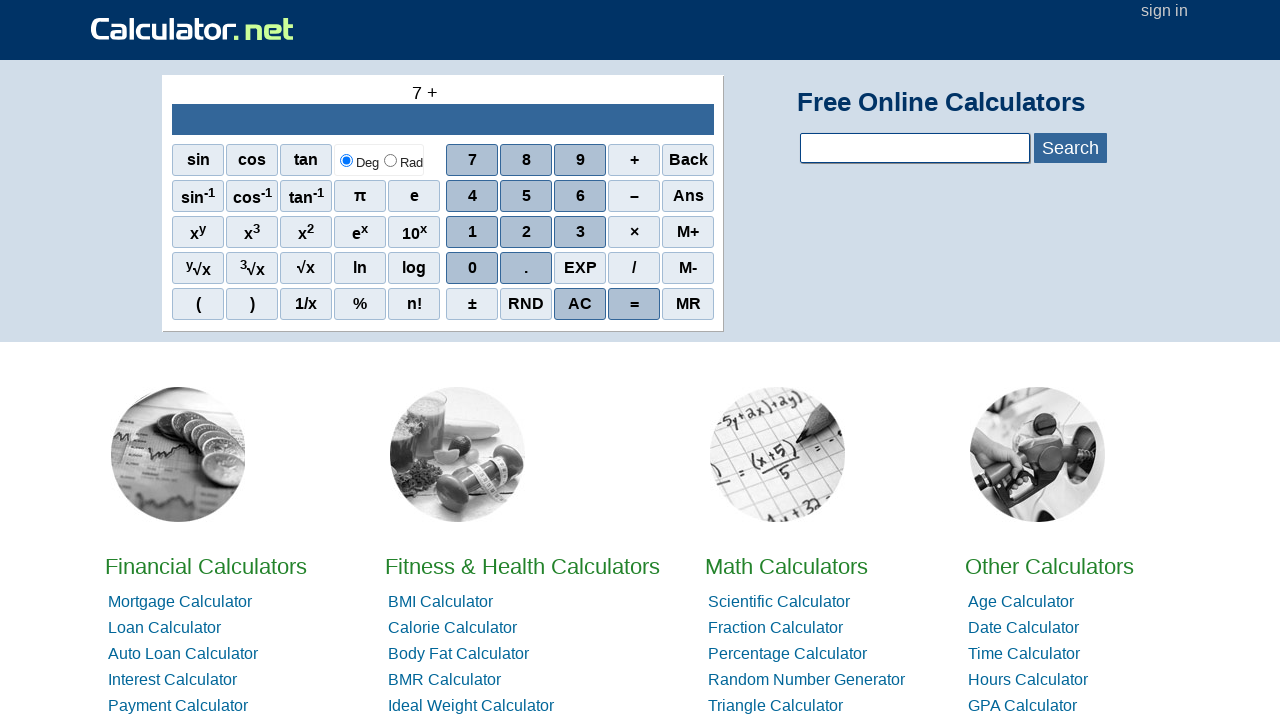

Clicked number button 4 at (472, 196) on xpath=//span[.='4']
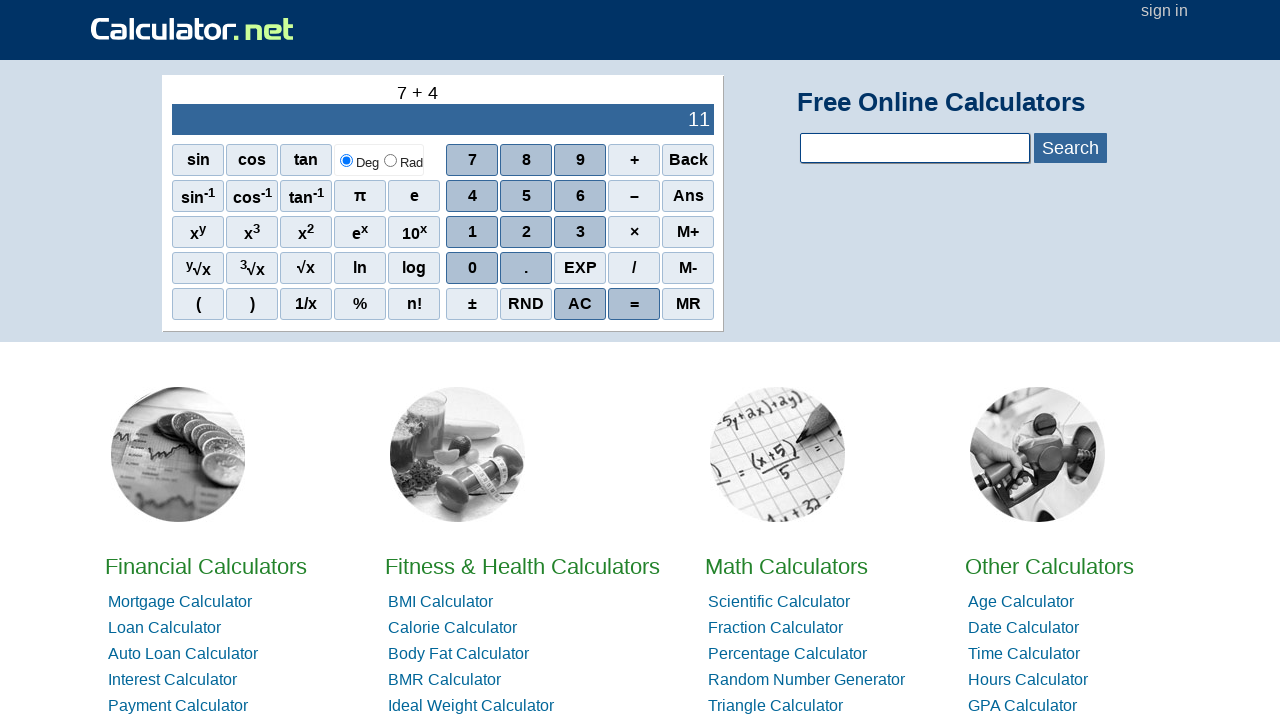

Clicked equals button to calculate result at (634, 304) on xpath=//span[.='=']
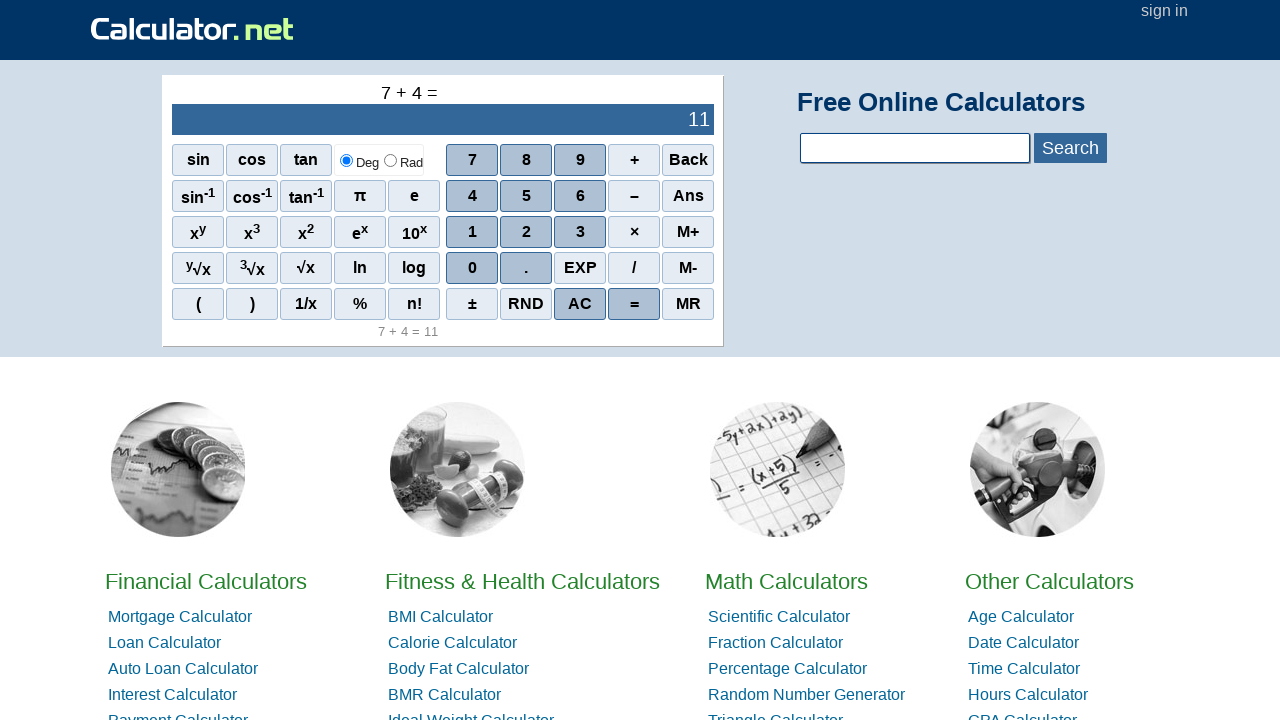

Result displayed in output field (7 + 4 = 11)
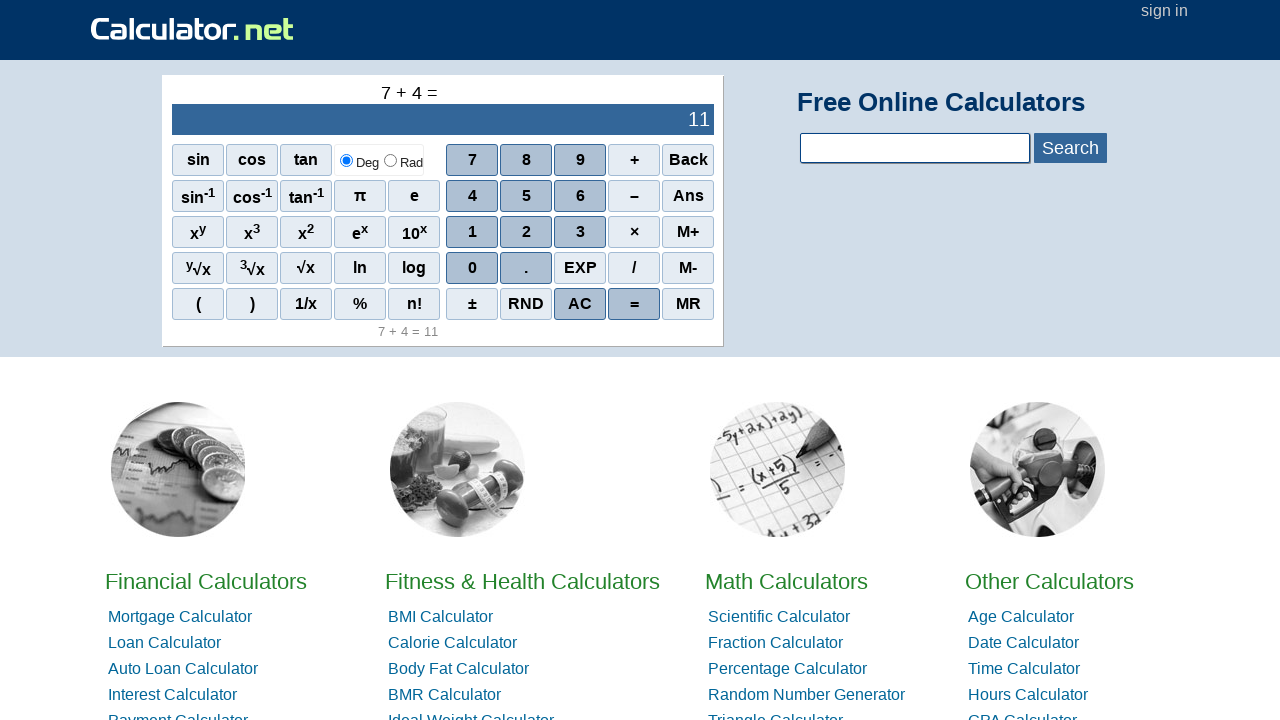

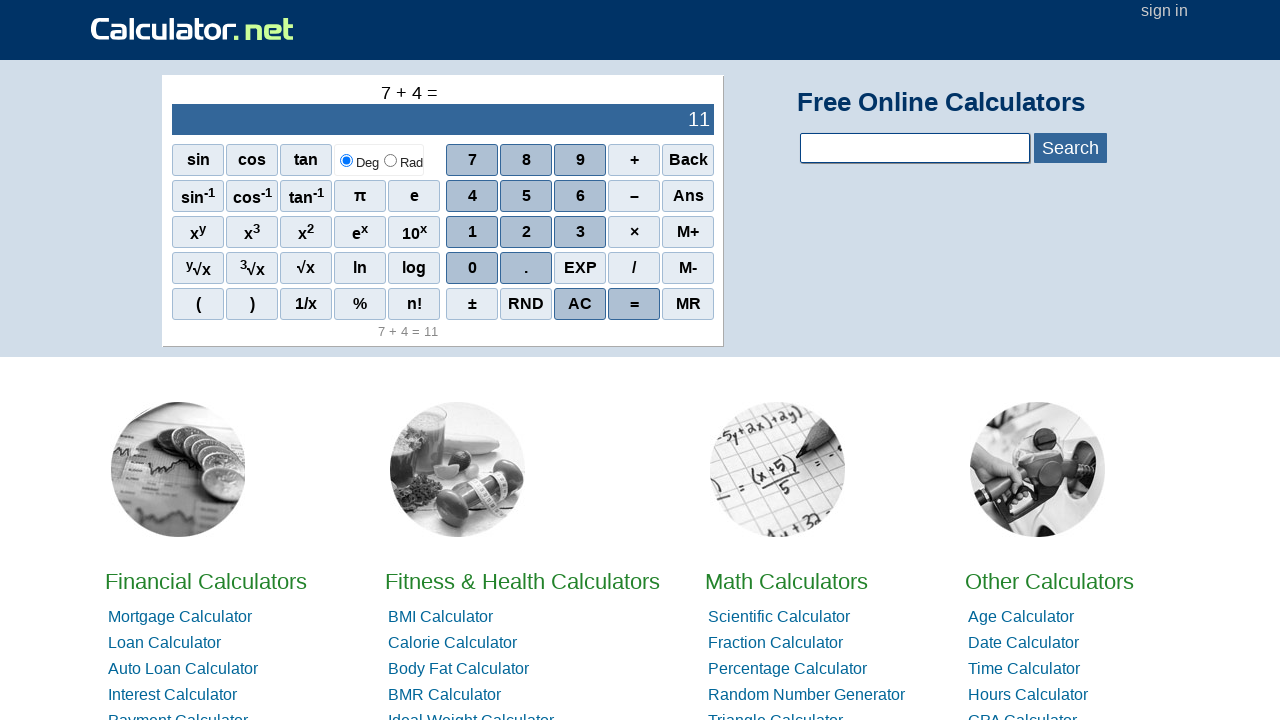